Tests radio button functionality by selecting 'Yes' and 'Impressive' options and verifying that only one can be selected at a time, and that 'No' is disabled.

Starting URL: https://demoqa.com/radio-button

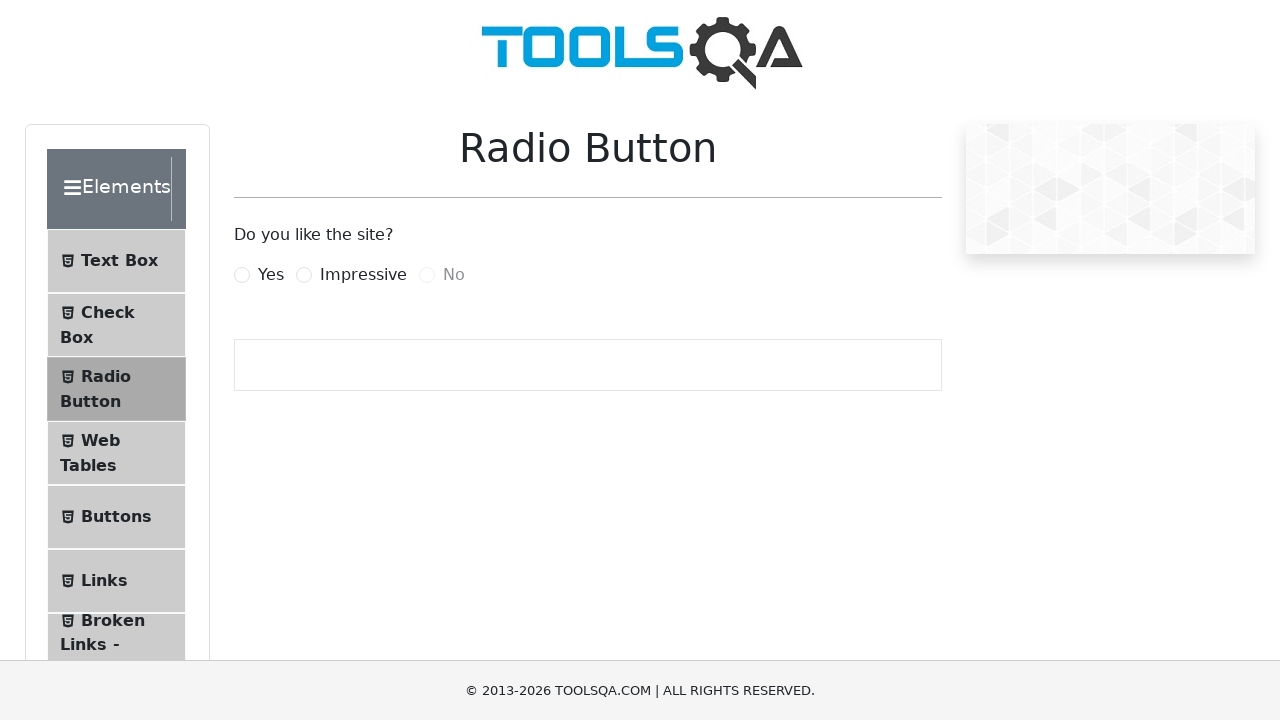

Clicked 'Yes' radio button option at (271, 275) on xpath=//label[contains(.,'Yes')]
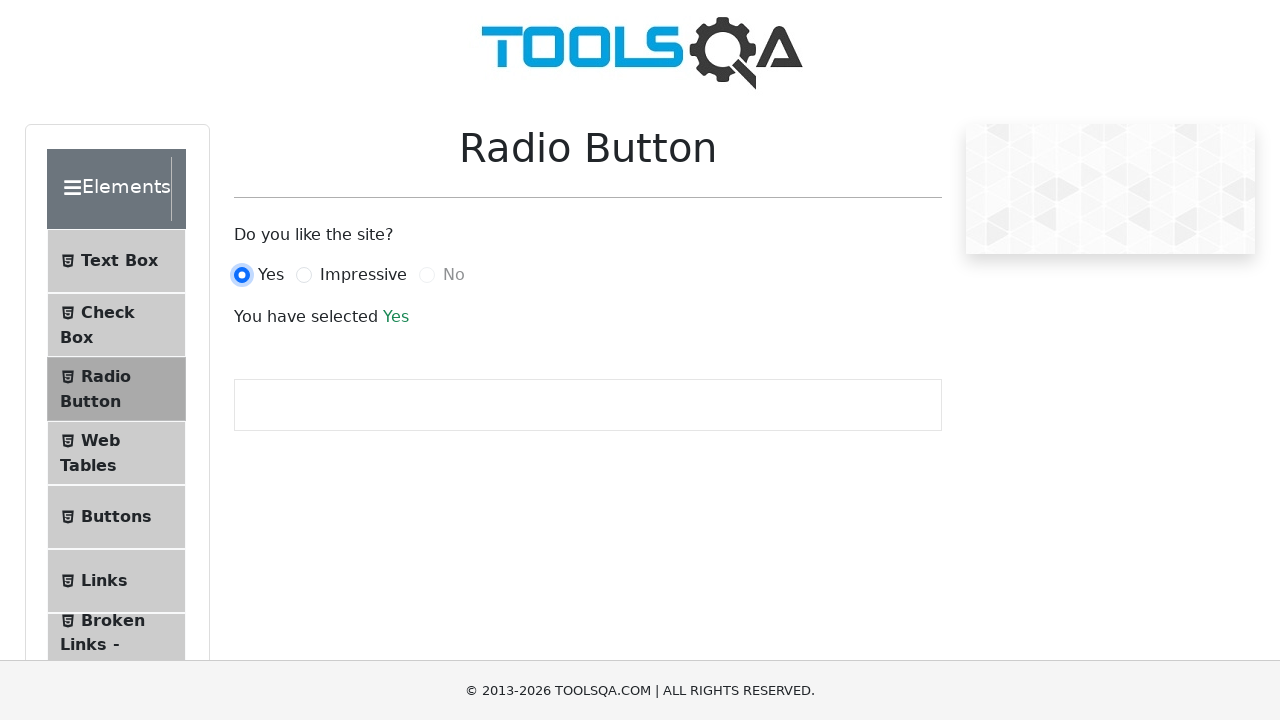

Verified 'Yes' option is selected and displayed with success message
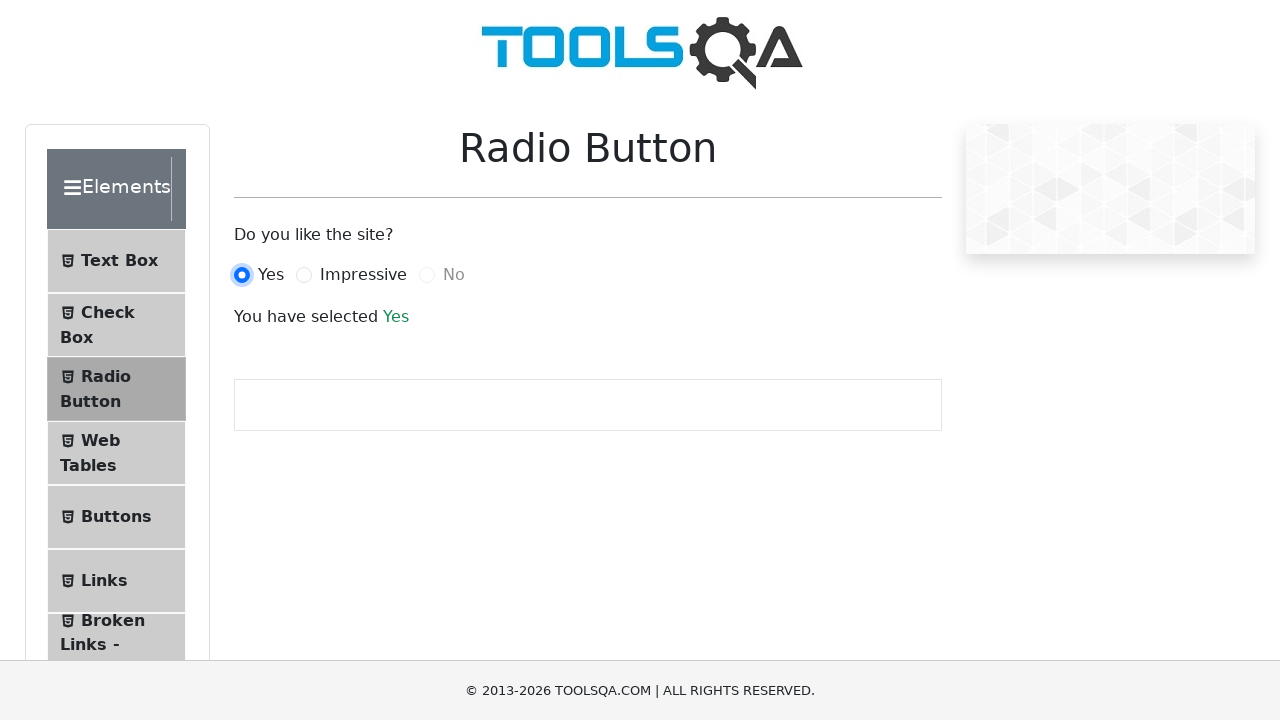

Clicked 'Impressive' radio button option at (363, 275) on xpath=//label[contains(.,'Impressive')]
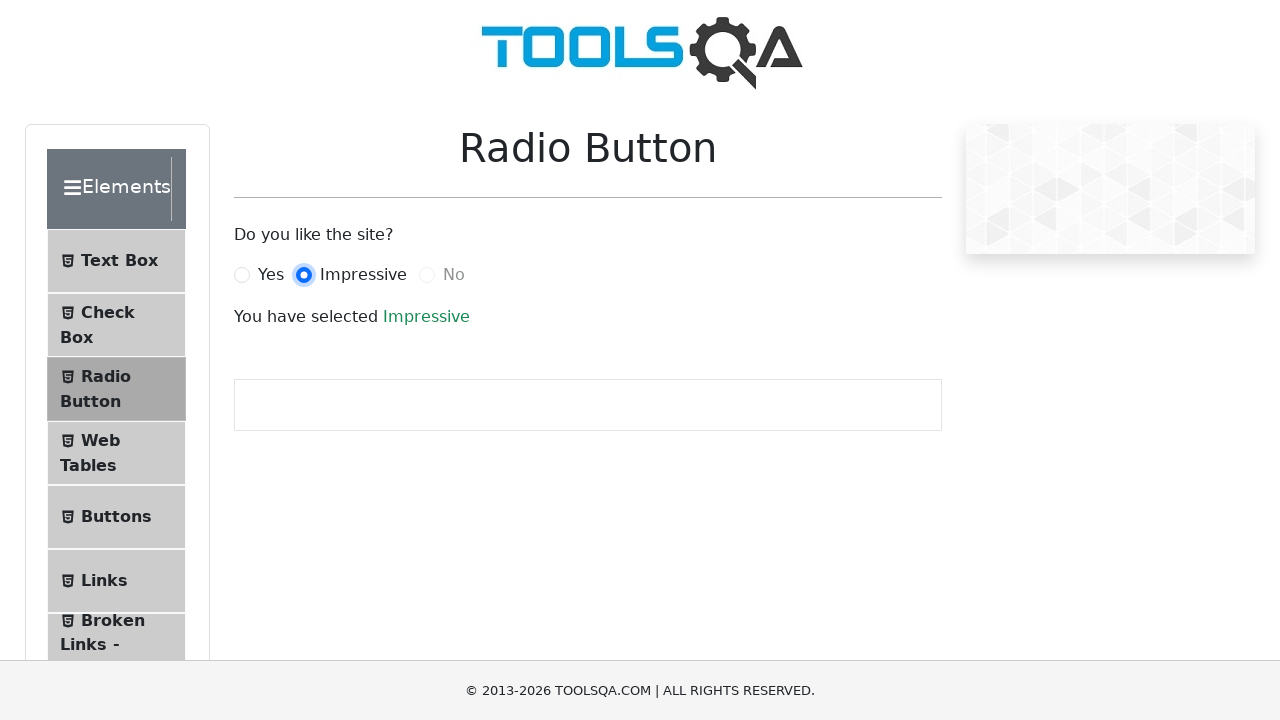

Verified selection changed to 'Impressive' and only one option is selected at a time
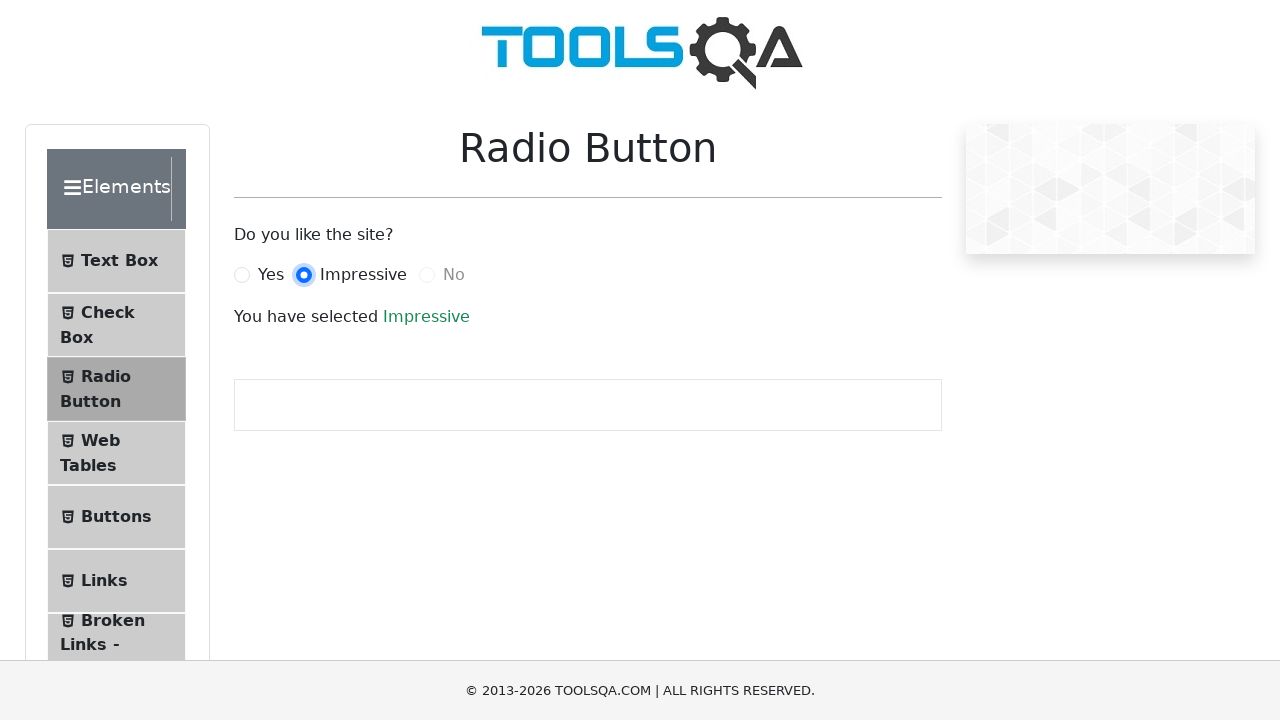

Confirmed 'No' radio button is disabled
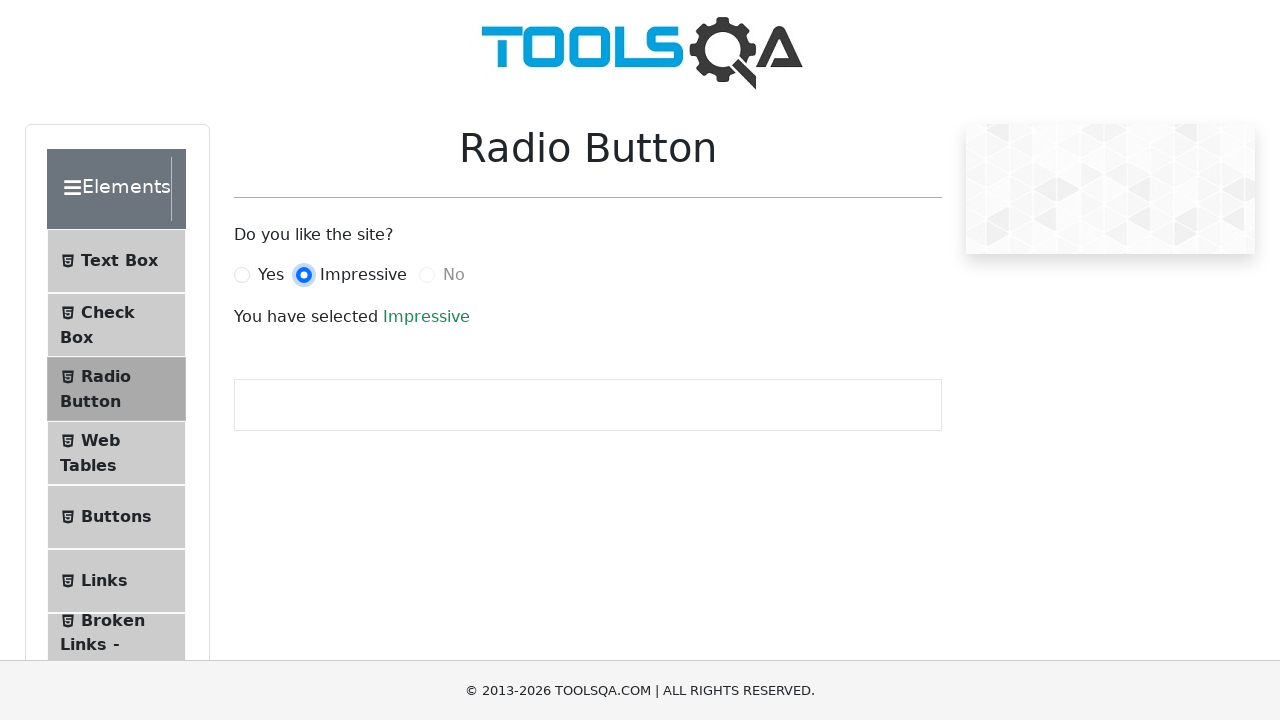

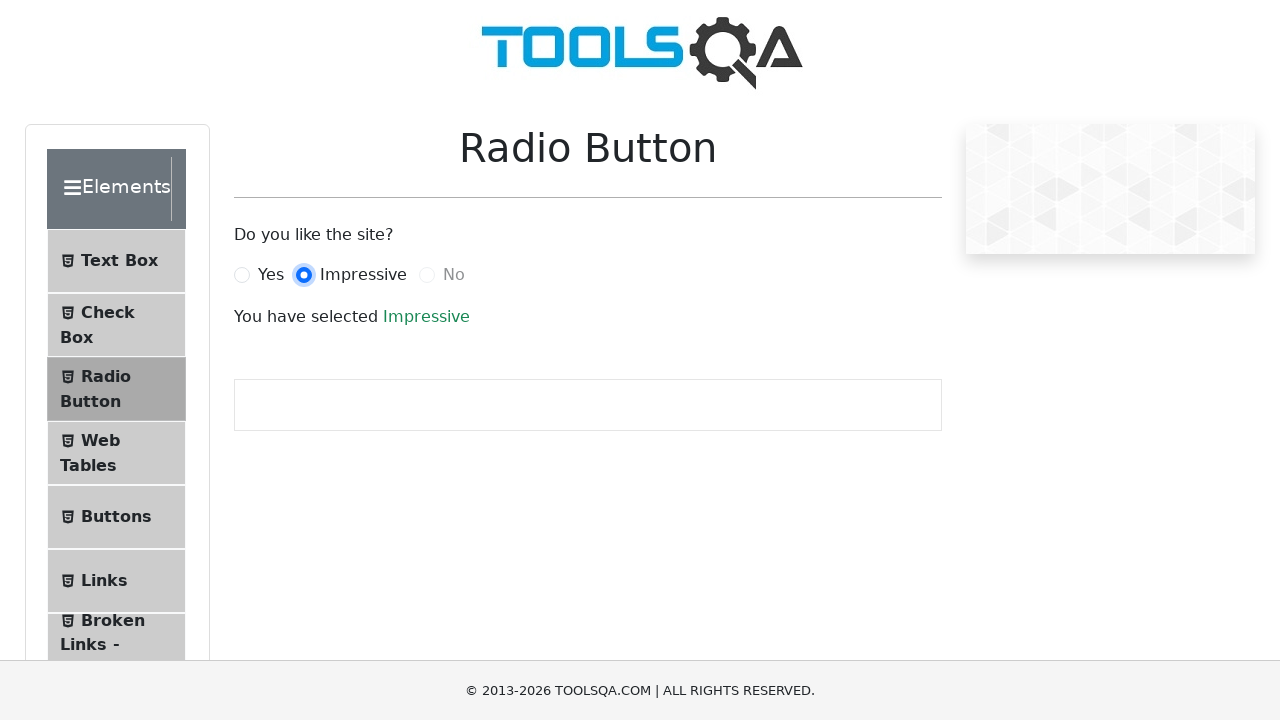